Navigates to Mars news page and waits for news content to load, verifying the presence of news articles with titles and teaser text.

Starting URL: https://data-class-mars.s3.amazonaws.com/Mars/index.html

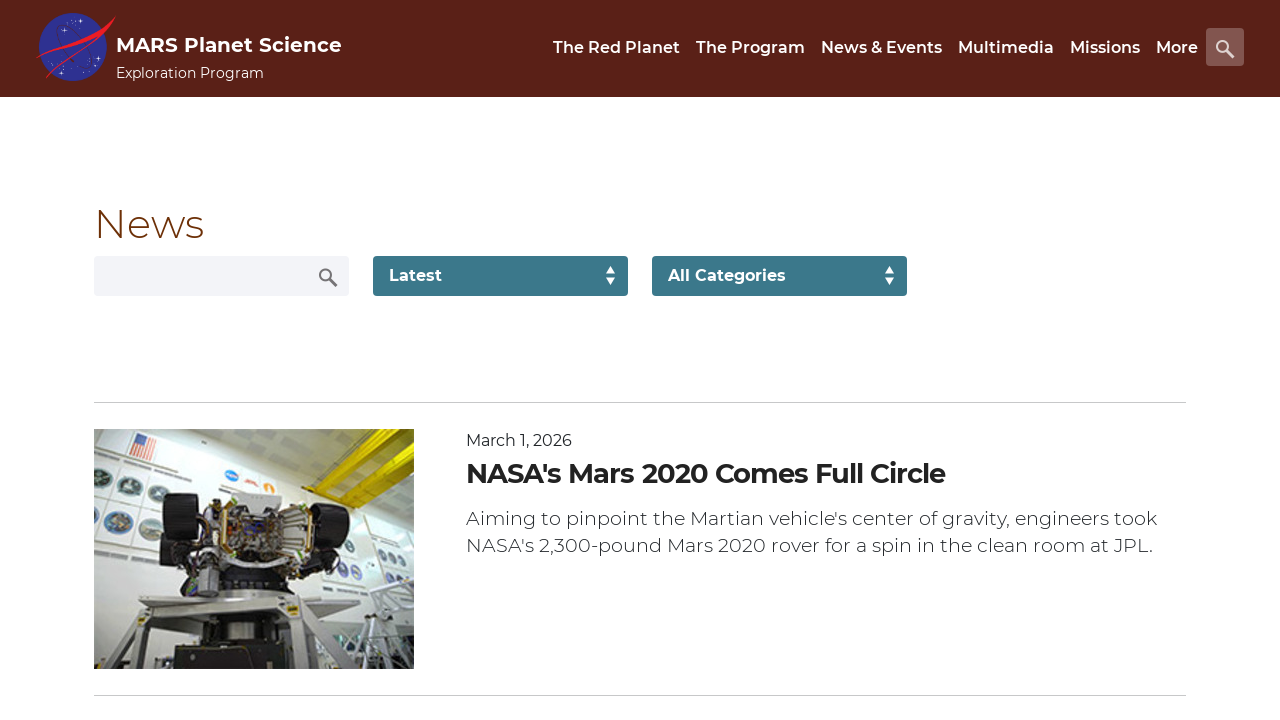

Navigated to Mars news page
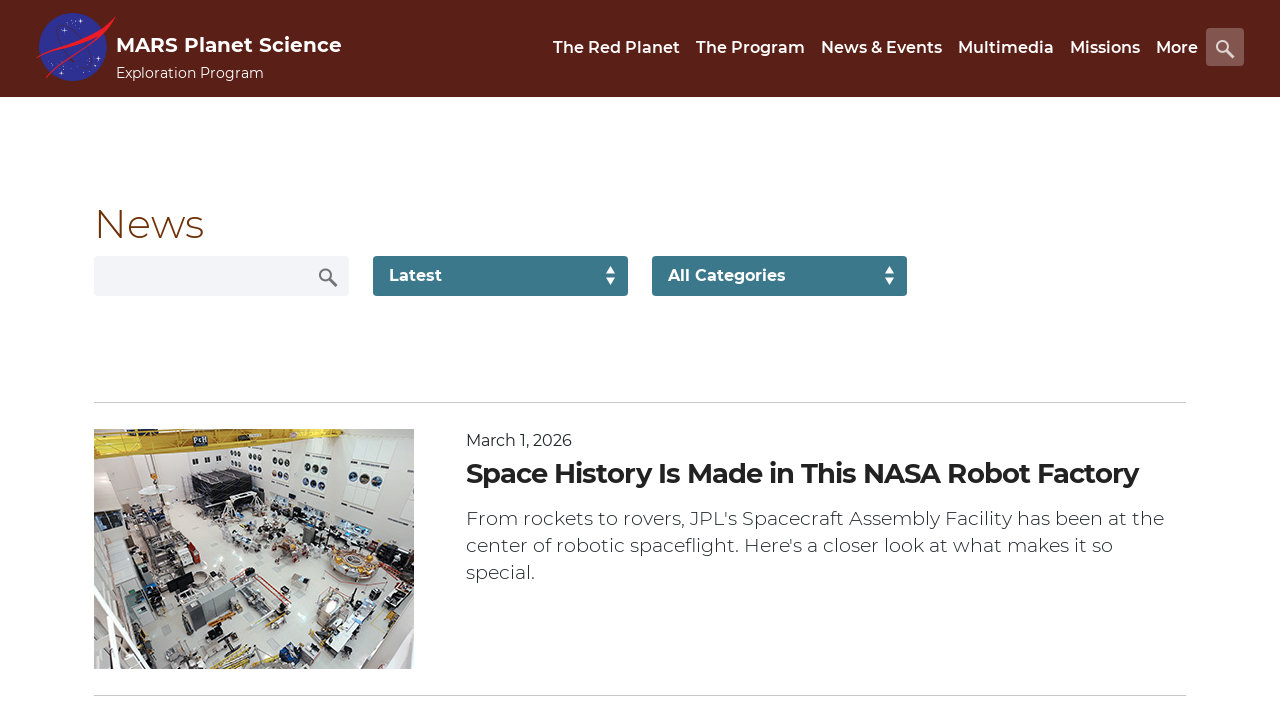

News content container loaded
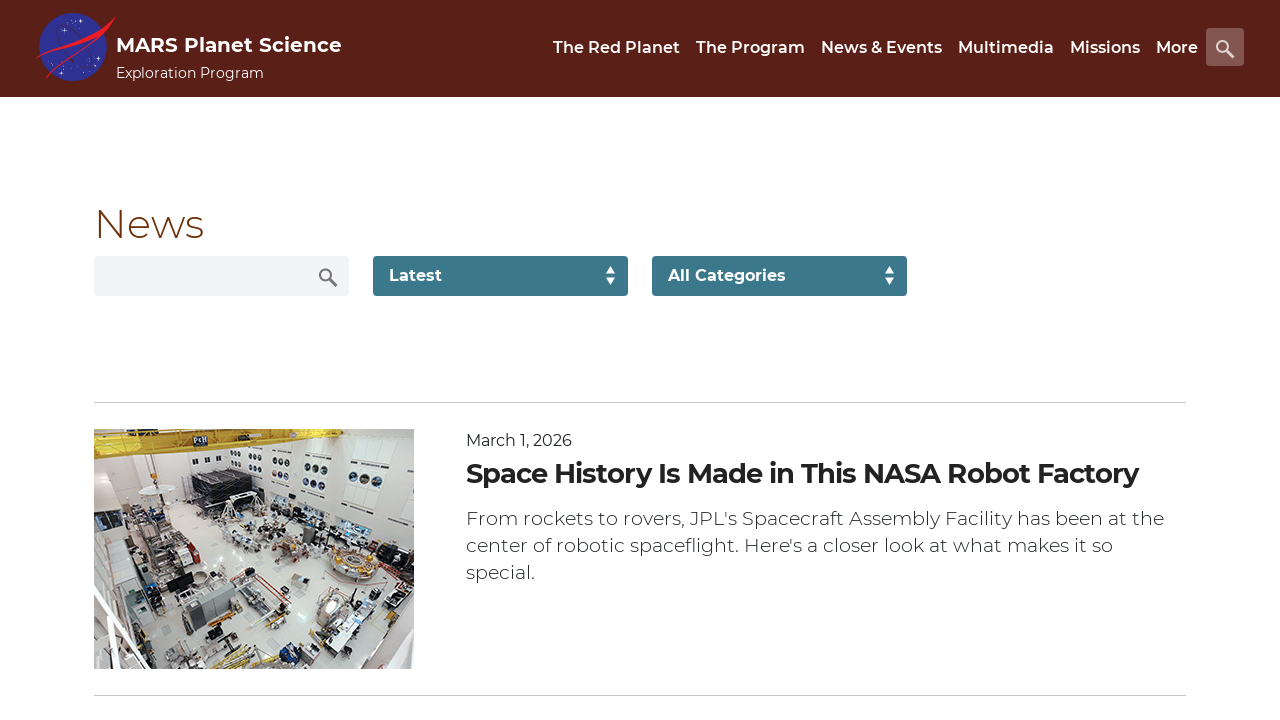

News article titles are present
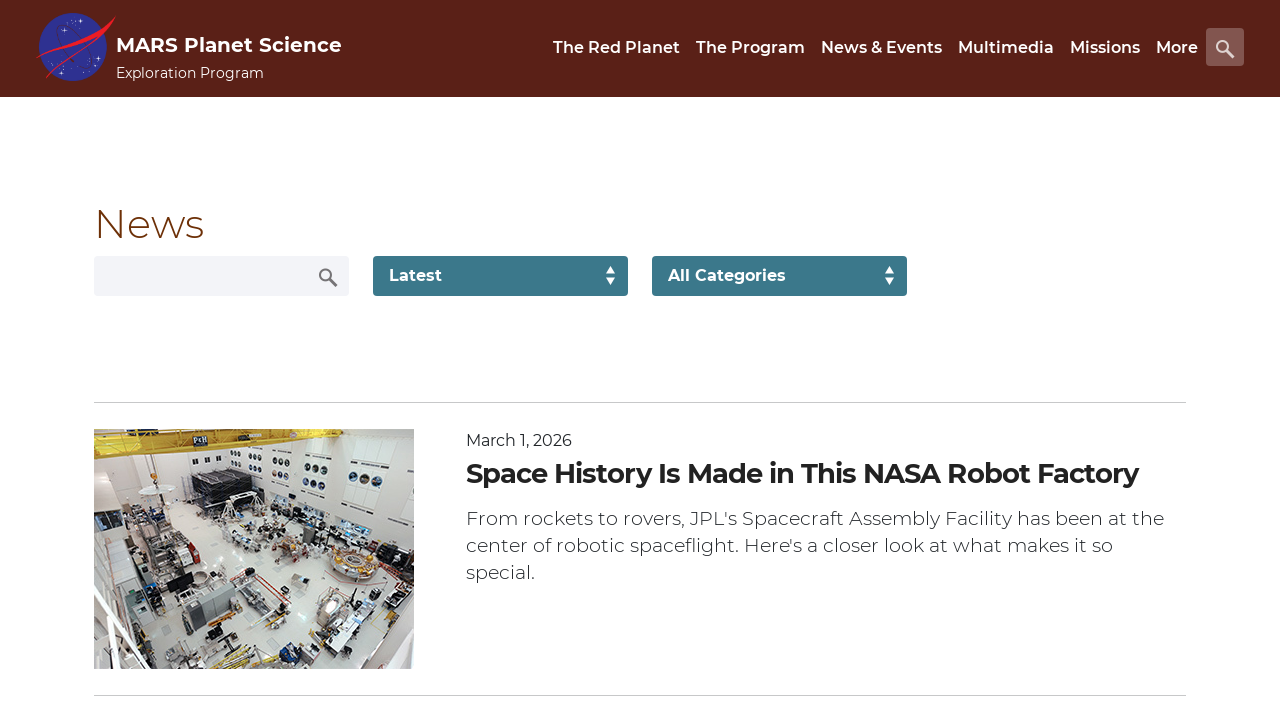

News article teaser text is present
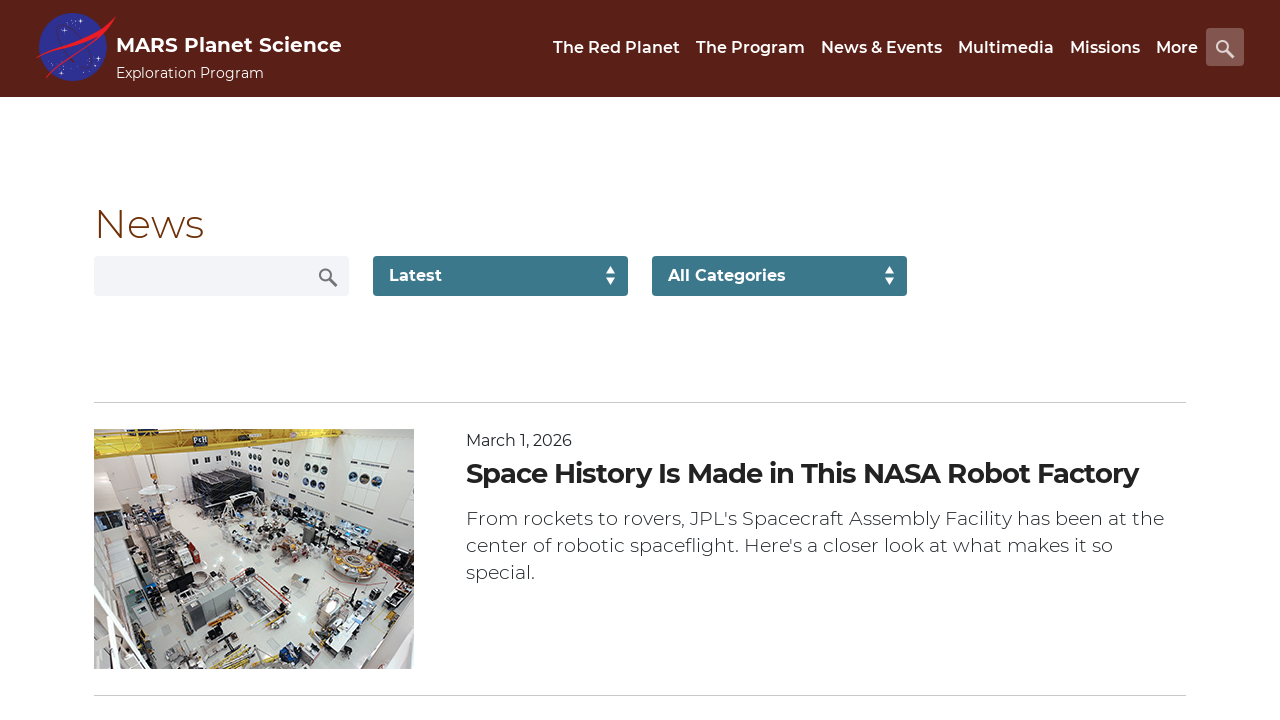

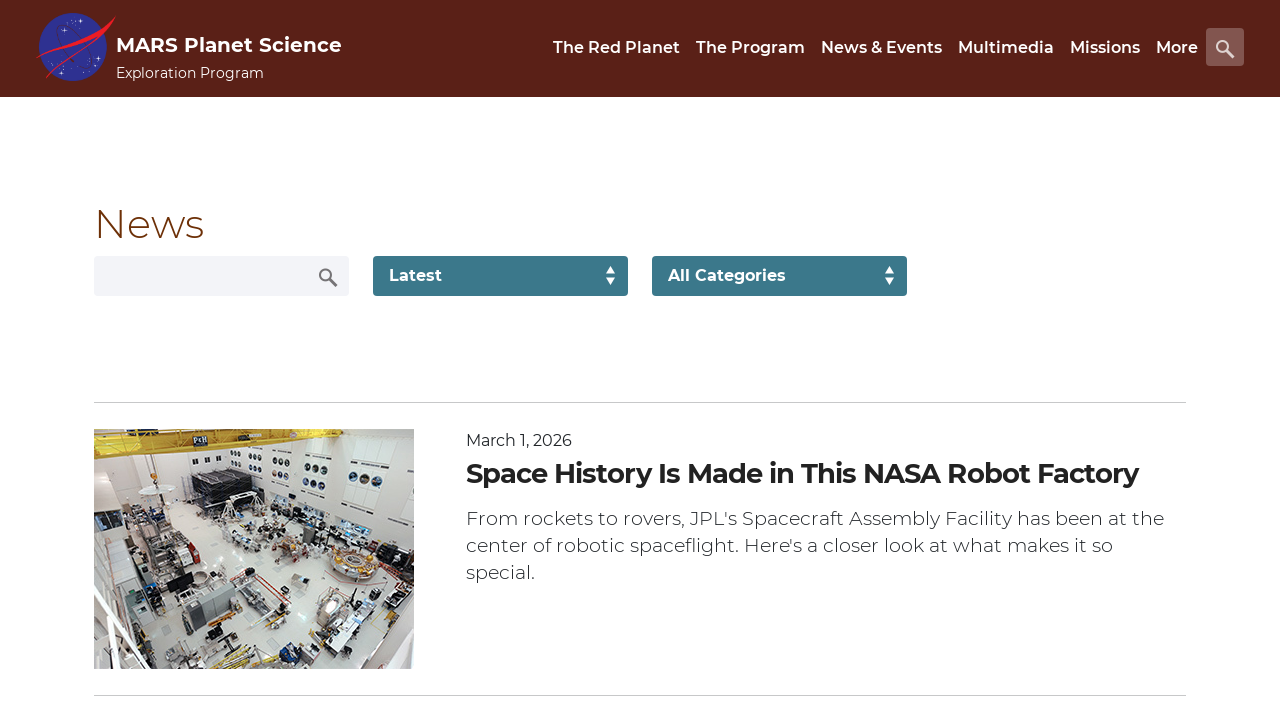